Tests iframe navigation and form filling by switching between multiple nested frames and entering text in various input fields

Starting URL: https://www.hyrtutorials.com/p/frames-practice.html

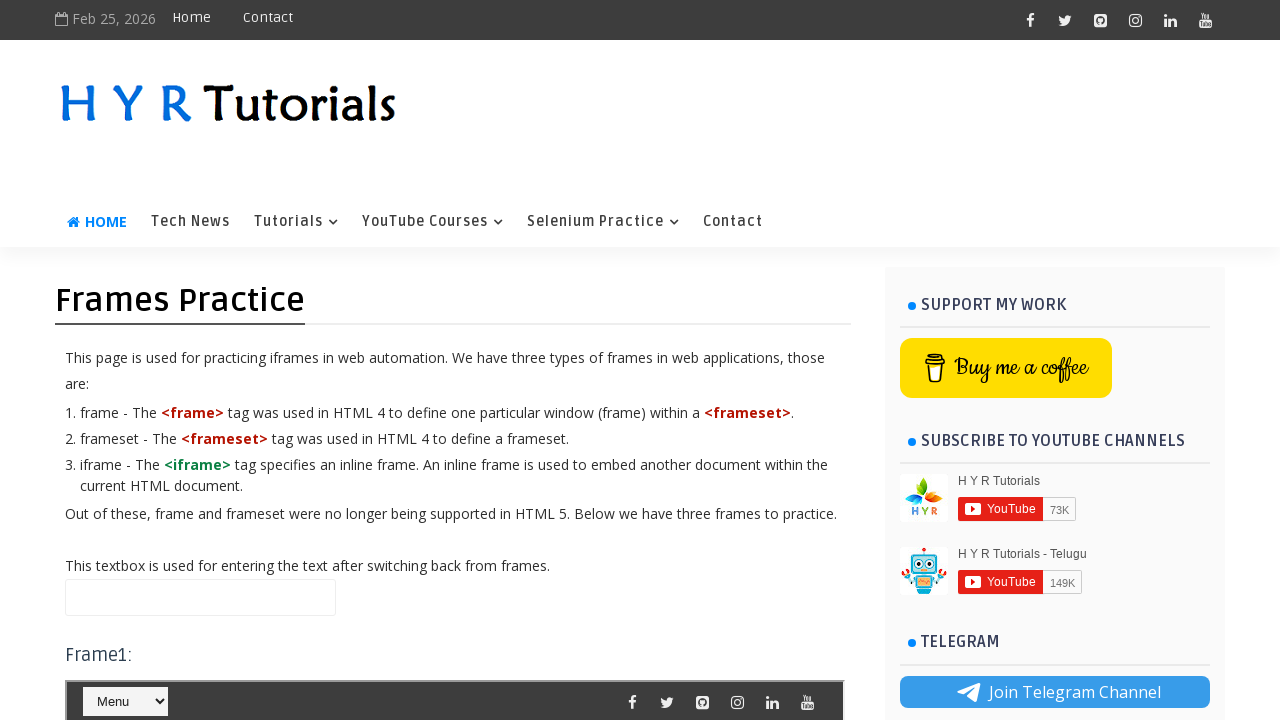

Located first iframe (frm1)
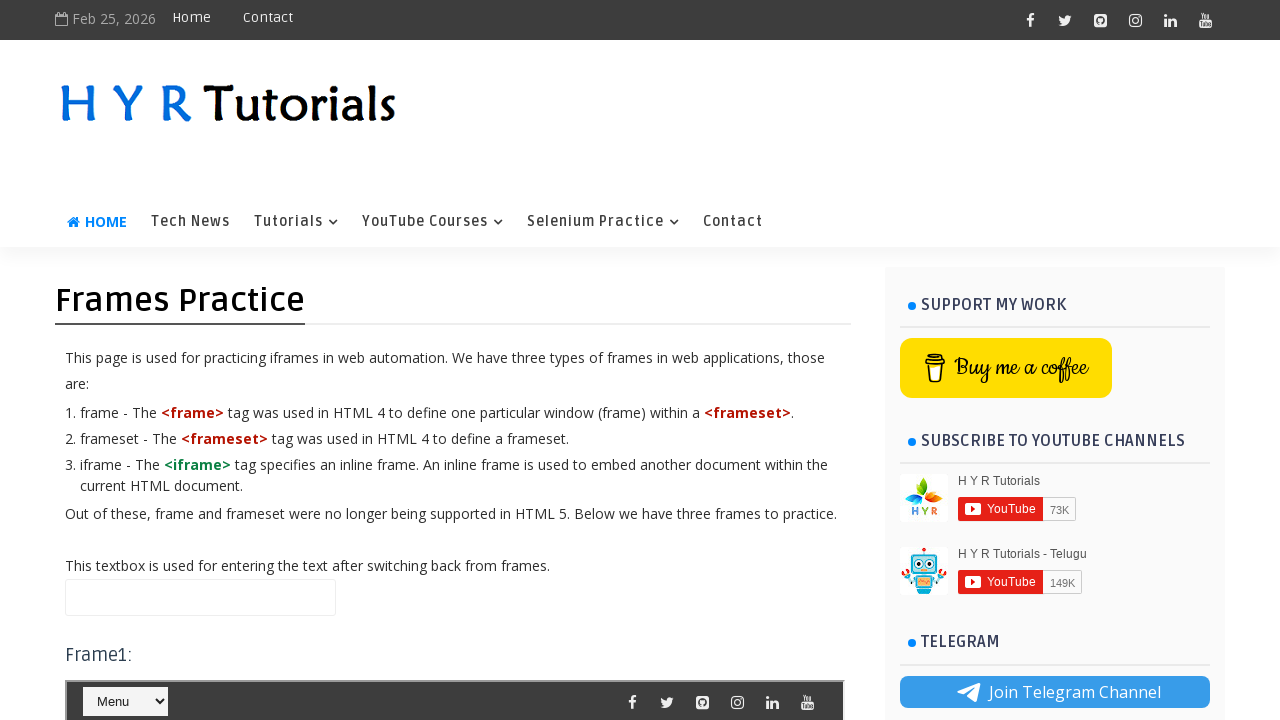

Selected 'Python' from dropdown in first frame on iframe#frm1 >> internal:control=enter-frame >> #course
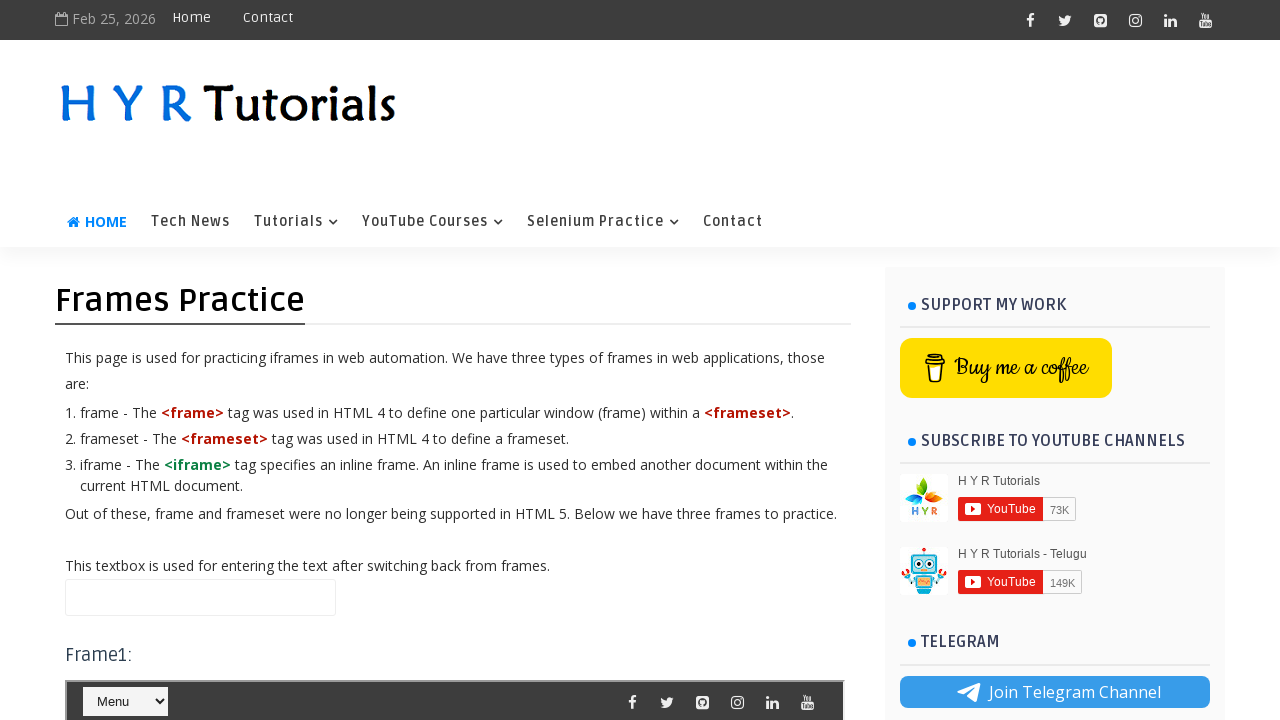

Located third iframe (frm3)
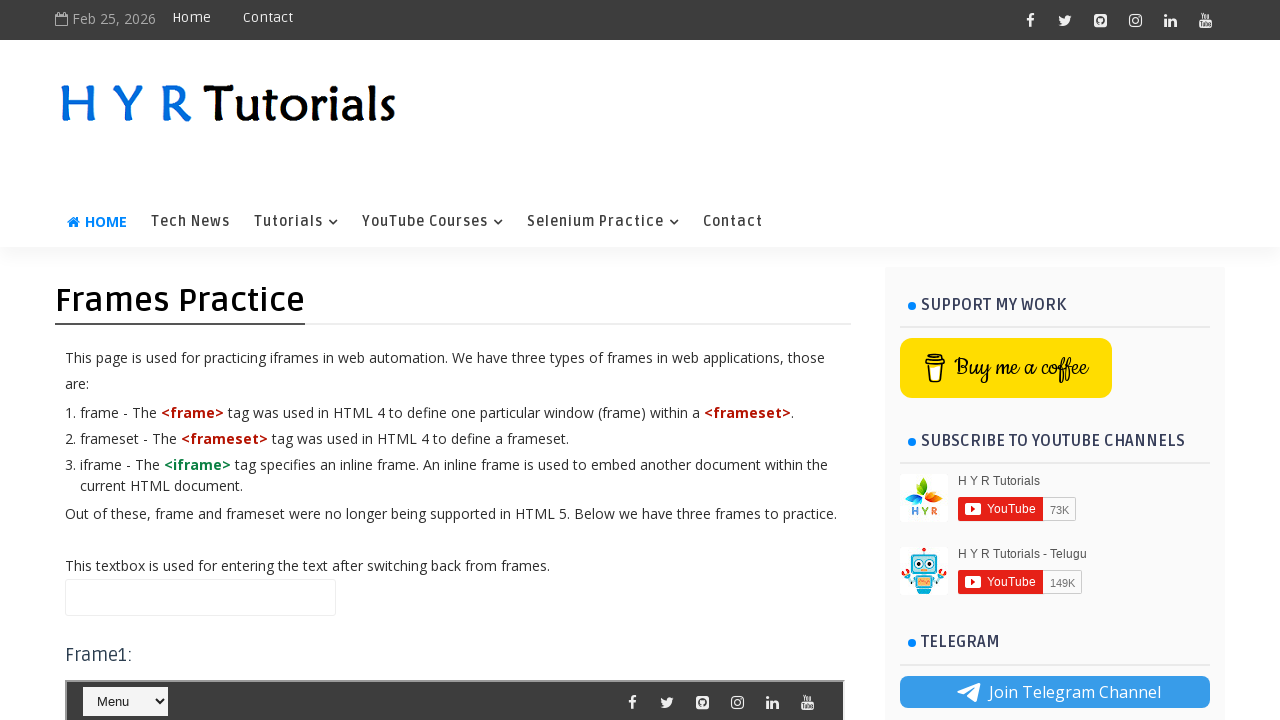

Entered 'hello world' in text field within third frame on iframe#frm3 >> internal:control=enter-frame >> input.frmTextBox
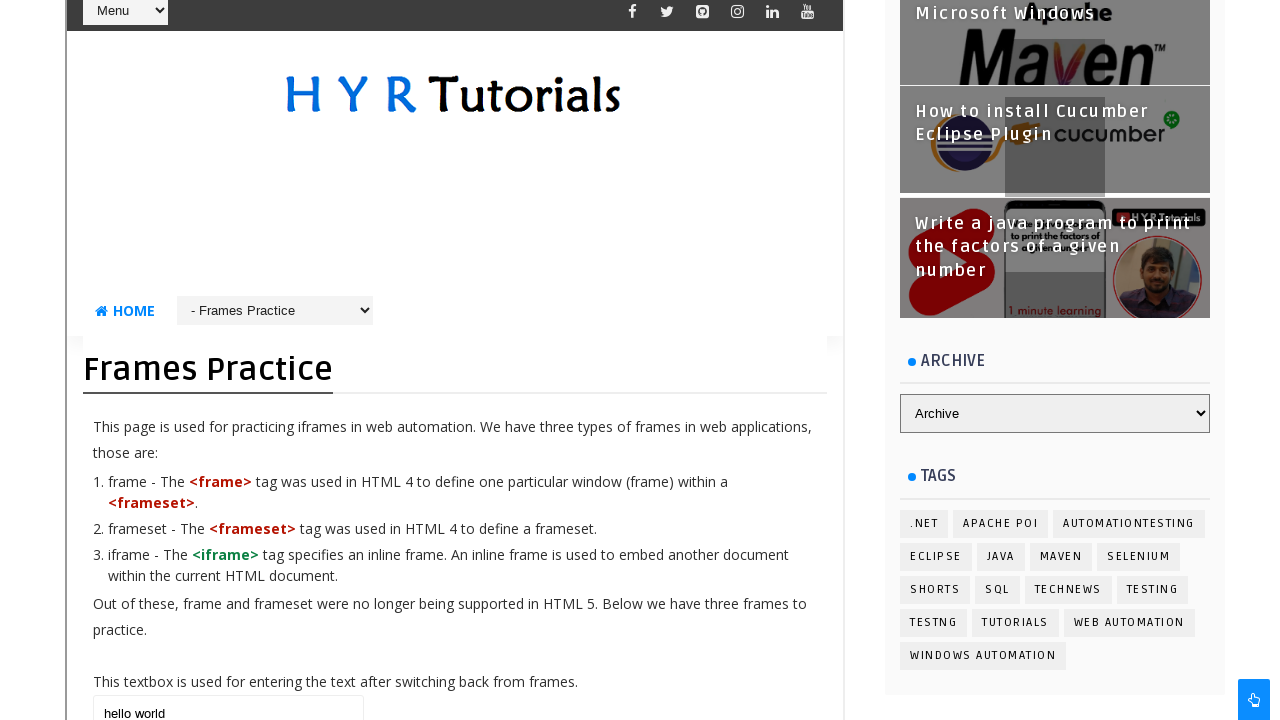

Located nested iframe (frm2) within third frame
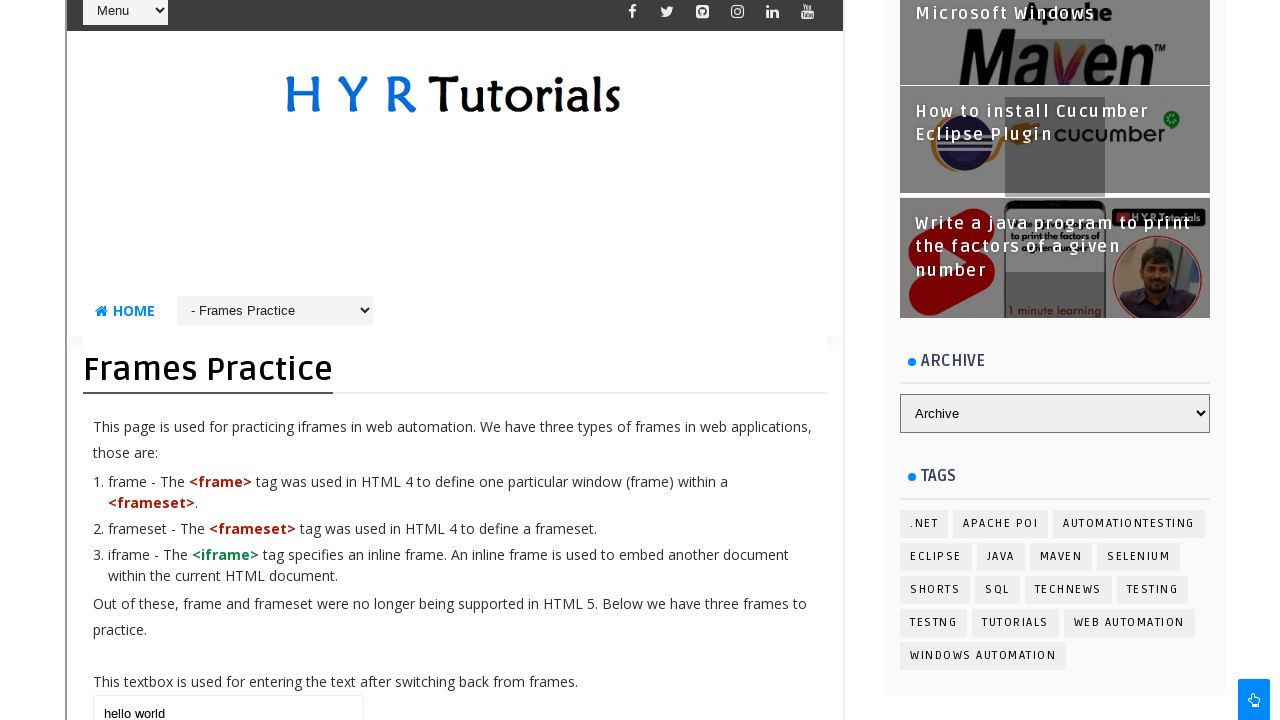

Entered 'sreenivasulu' in first name field within nested frame on iframe#frm3 >> internal:control=enter-frame >> iframe#frm2 >> internal:control=e
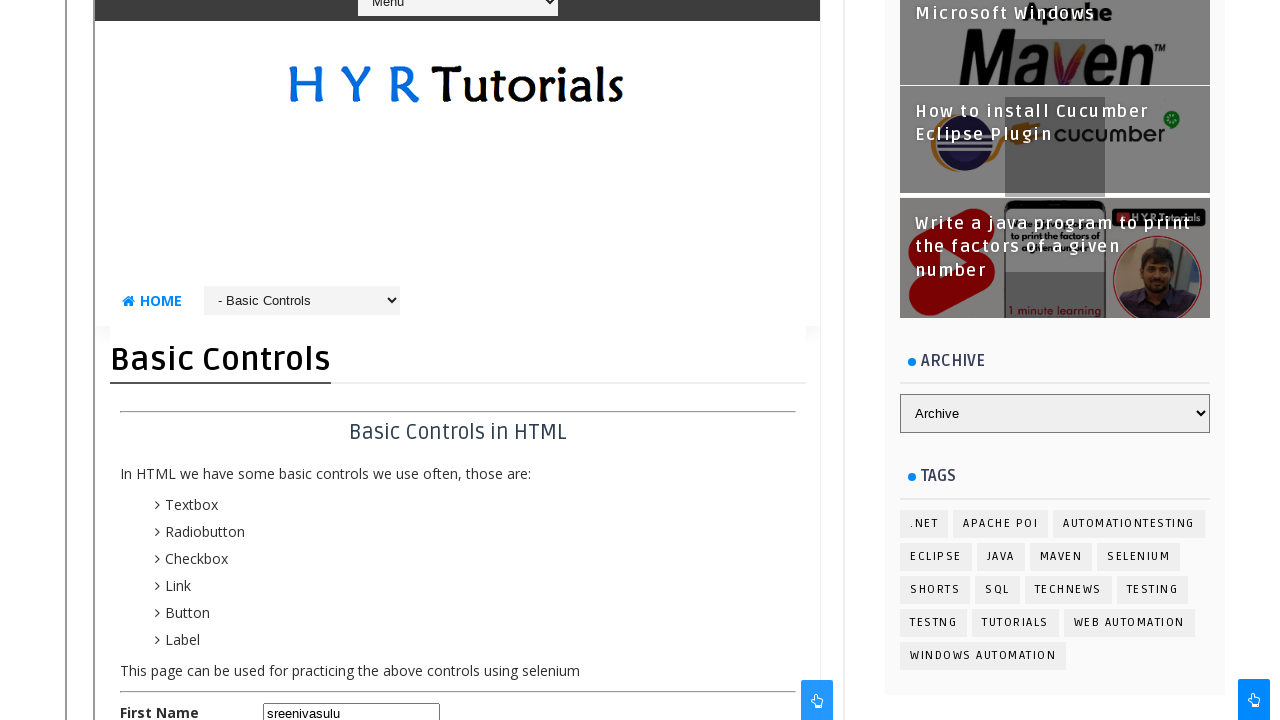

Updated text field in third frame to 'hello world  how are you' on iframe#frm3 >> internal:control=enter-frame >> input.frmTextBox
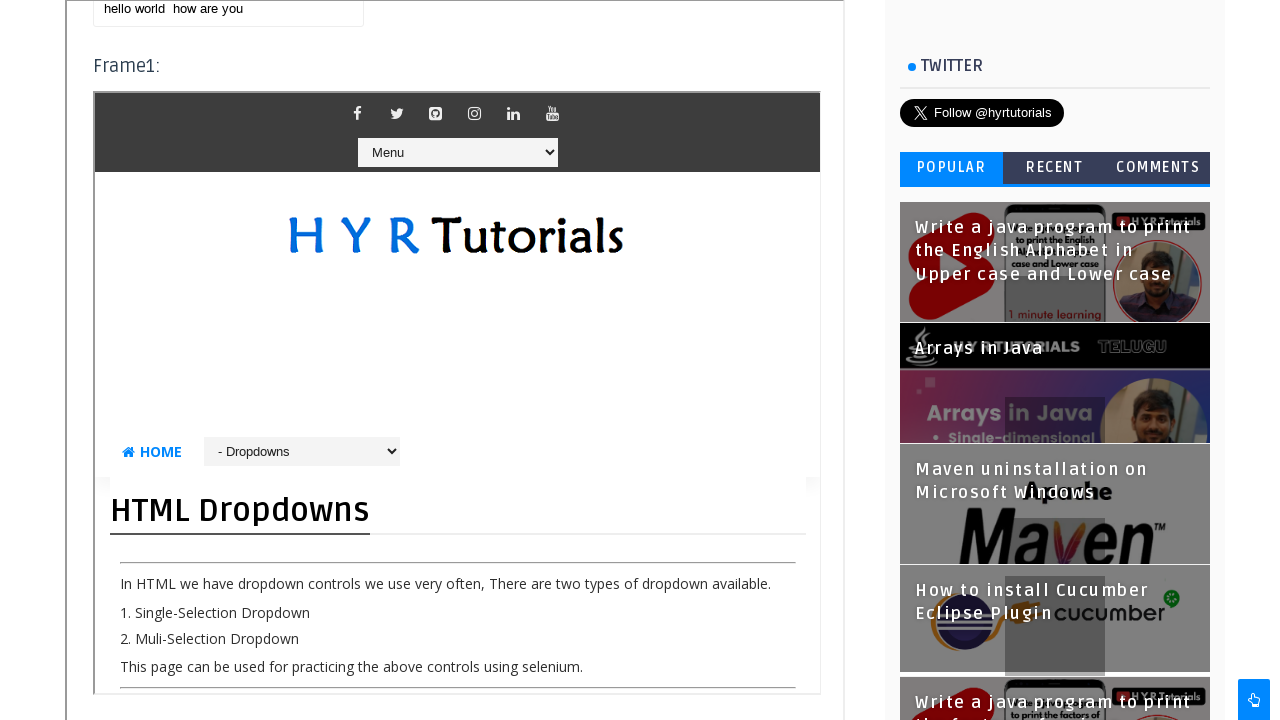

Entered 'frame practice' in name field on main frame on #name
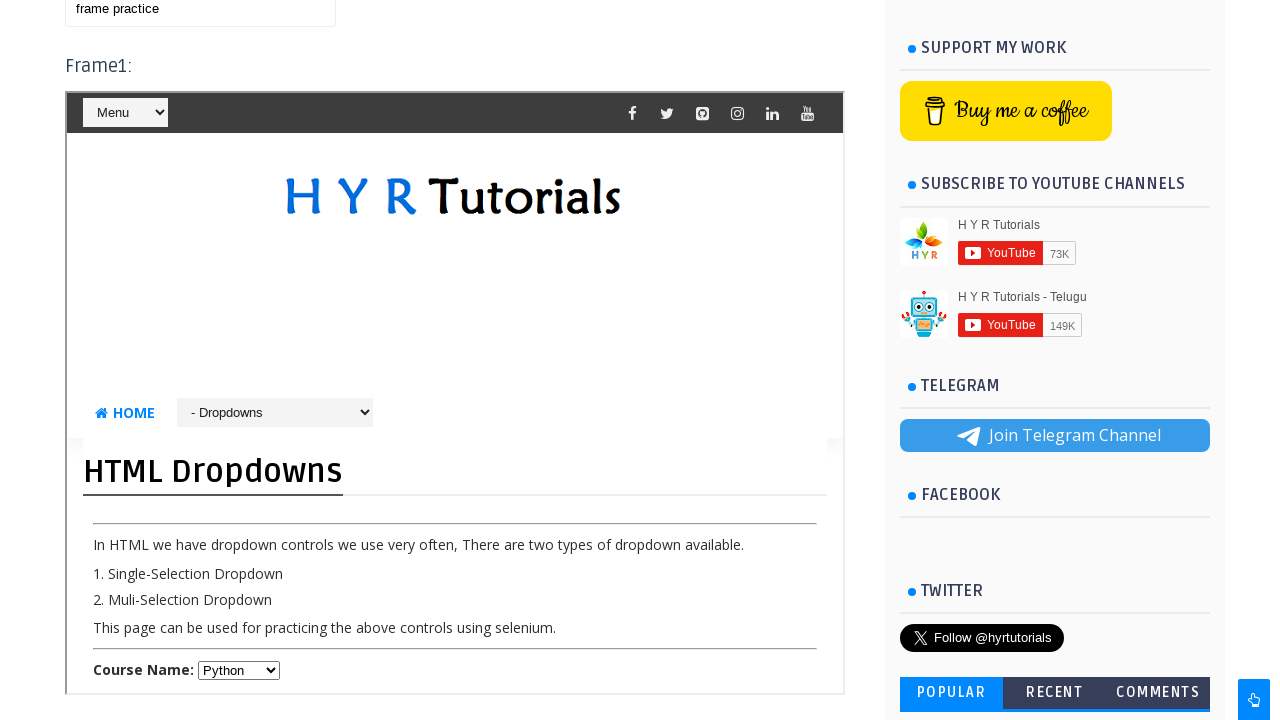

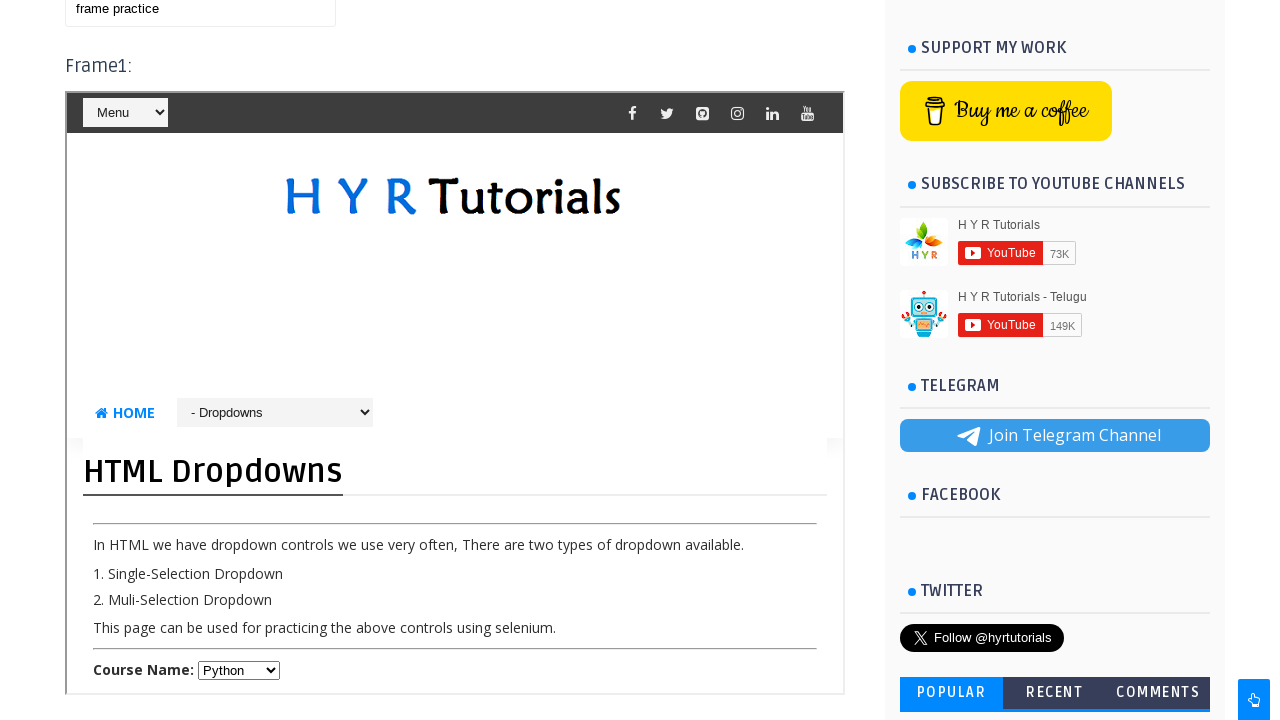